Navigates to Rahul Shetty Academy website and verifies the page loads by checking the title and URL are accessible.

Starting URL: https://rahulshettyacademy.com

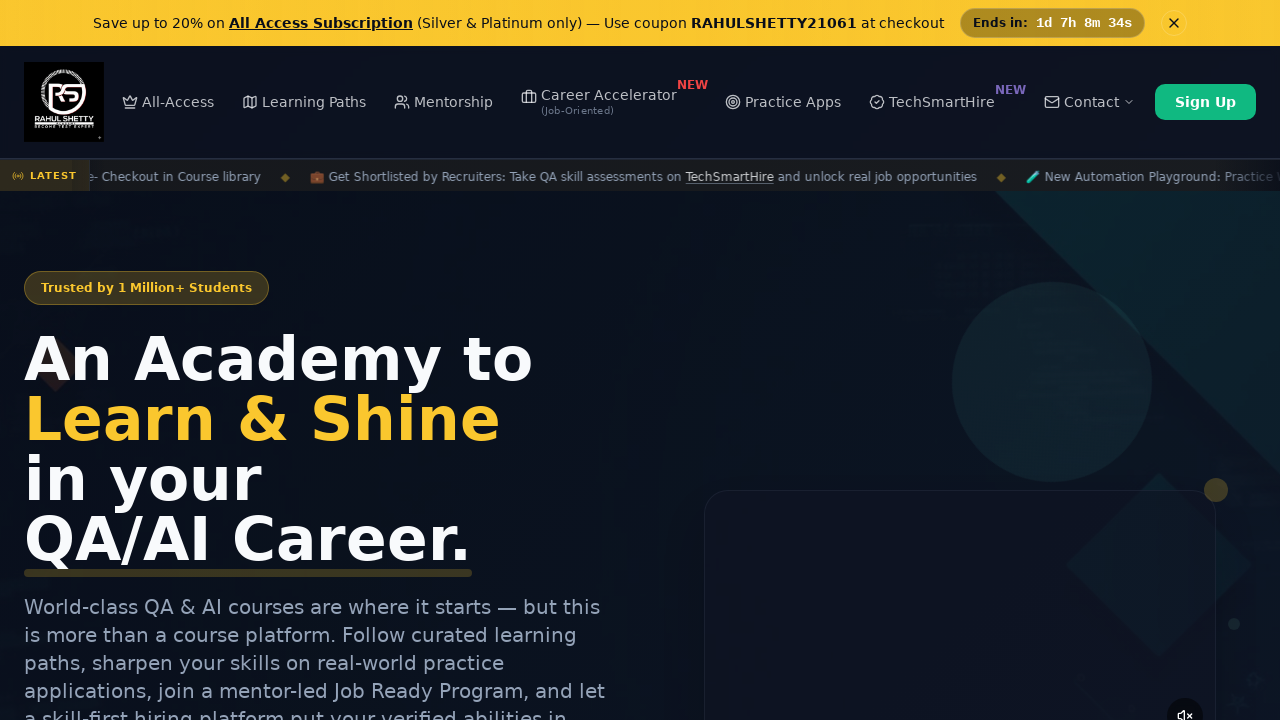

Page loaded - DOM content ready
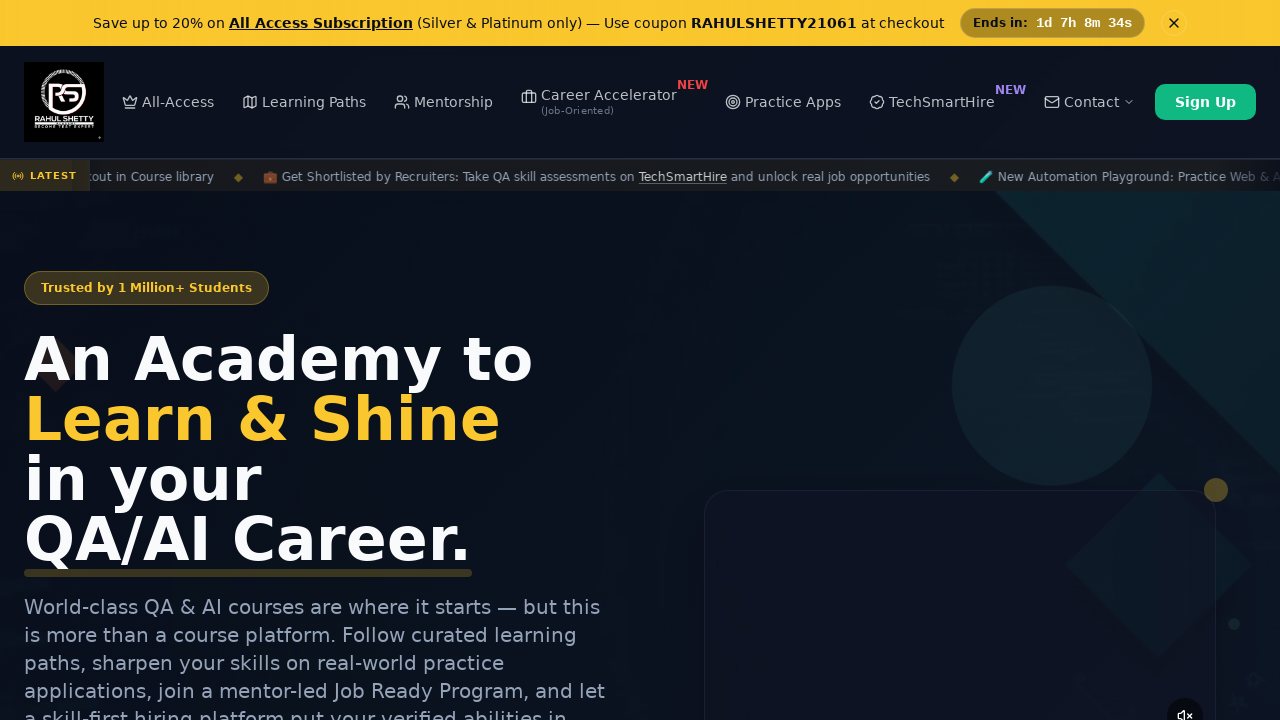

Retrieved page title: Rahul Shetty Academy | QA Automation, Playwright, AI Testing & Online Training
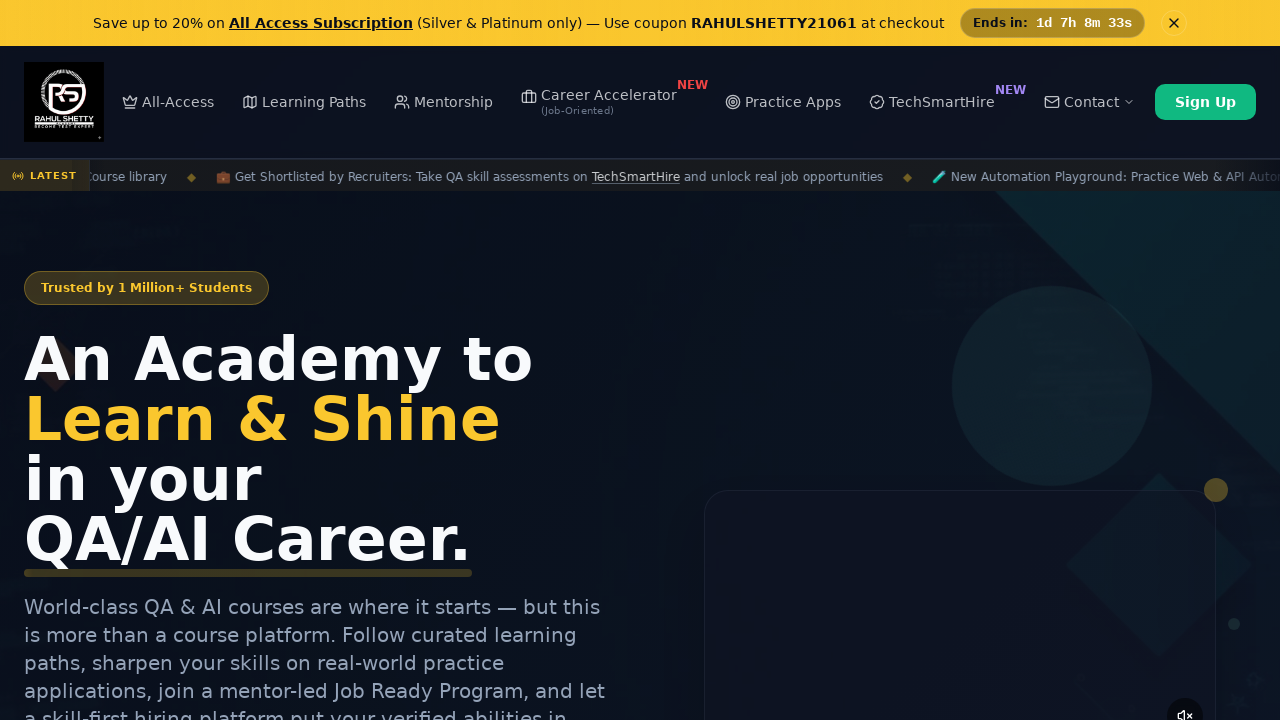

Retrieved current URL: https://rahulshettyacademy.com/
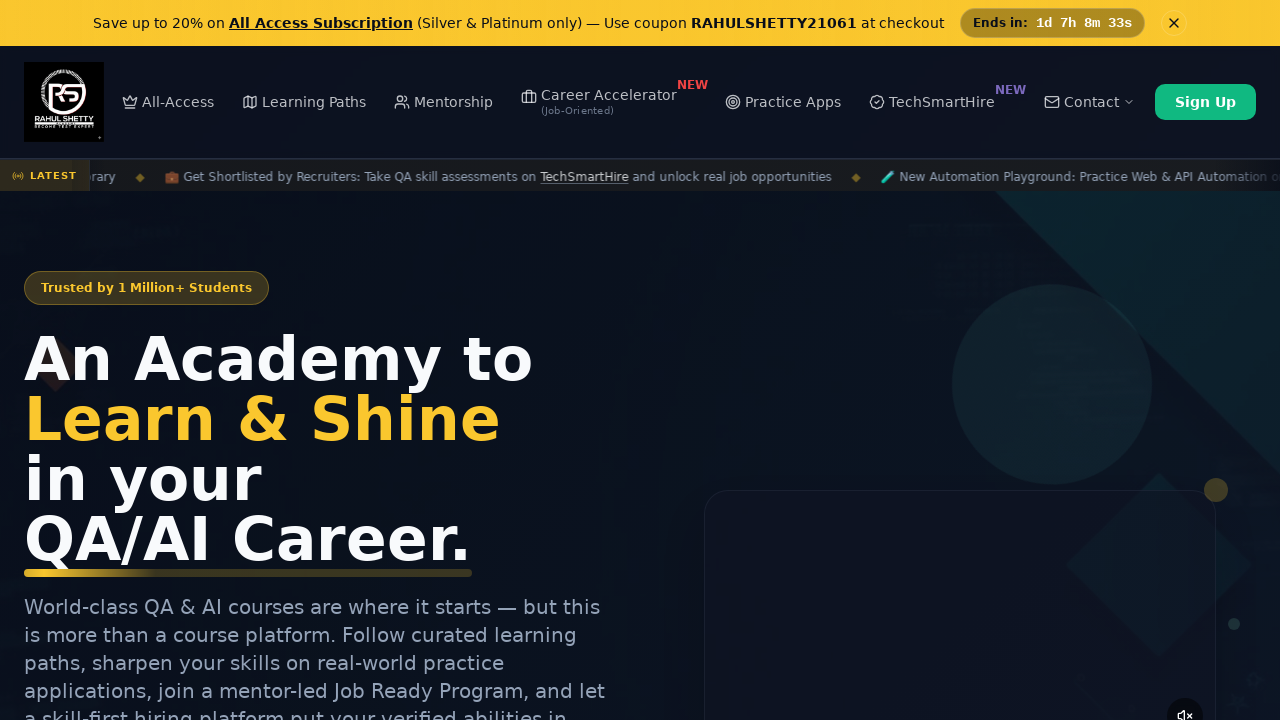

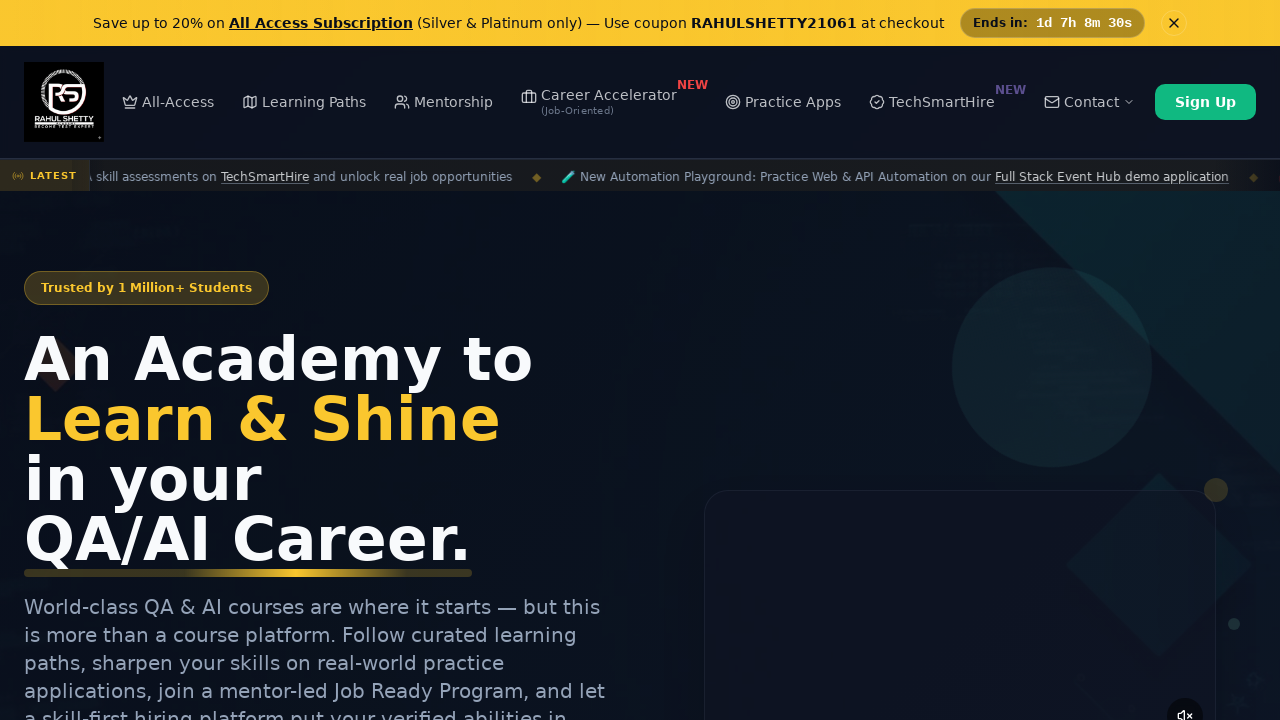